Tests a text box form by filling in full name, email, current address, and permanent address fields, then submitting the form on the DemoQA practice site.

Starting URL: https://demoqa.com/text-box

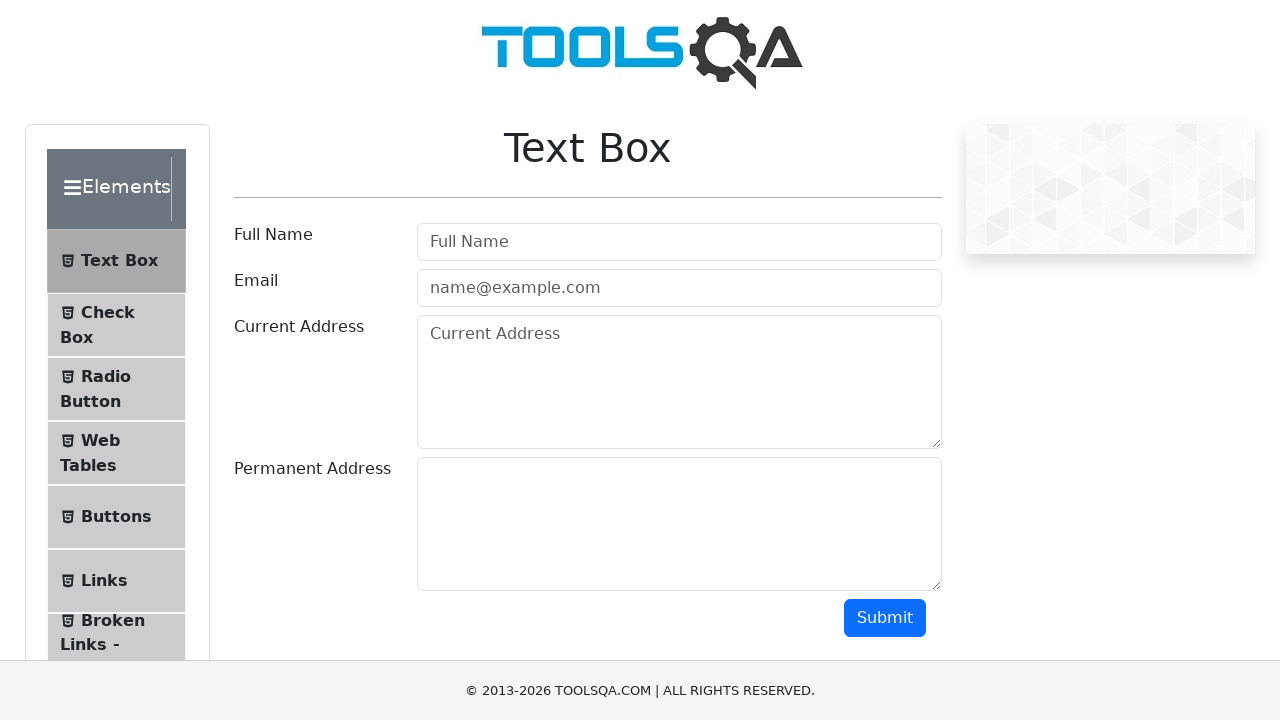

Filled full name field with 'John Lastname' on #userName
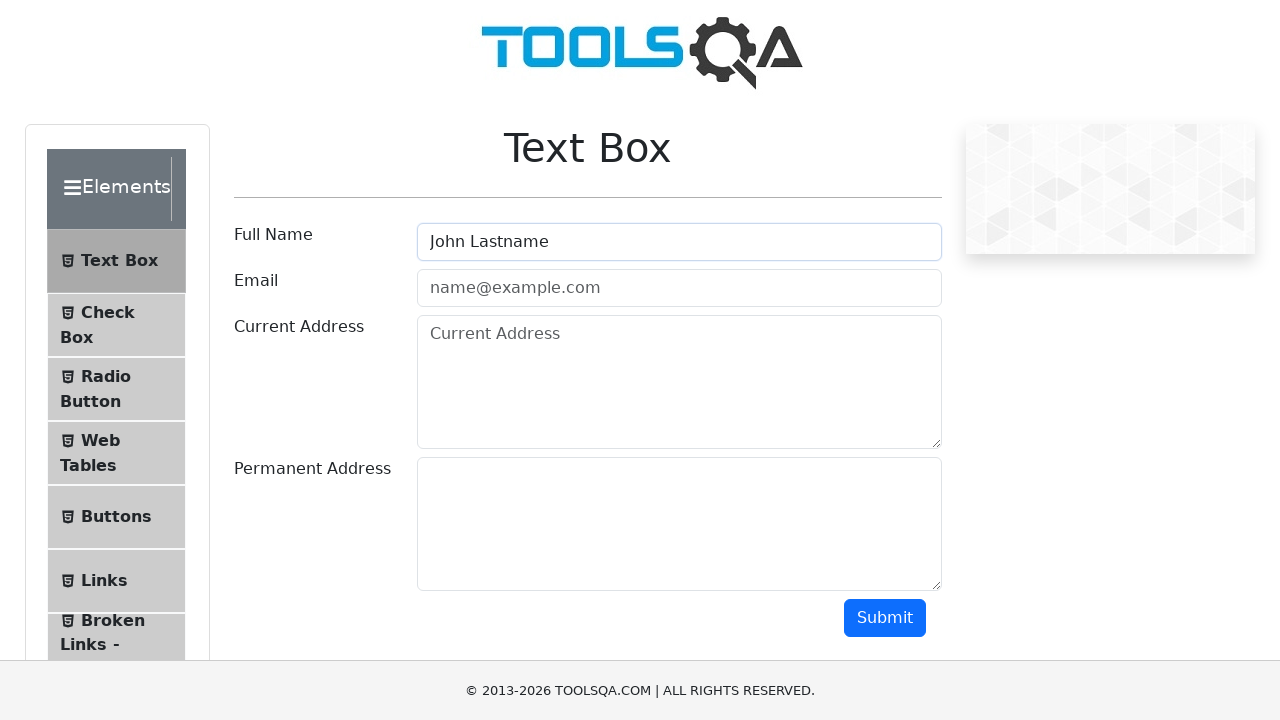

Filled email field with 'john@email.com' on #userEmail
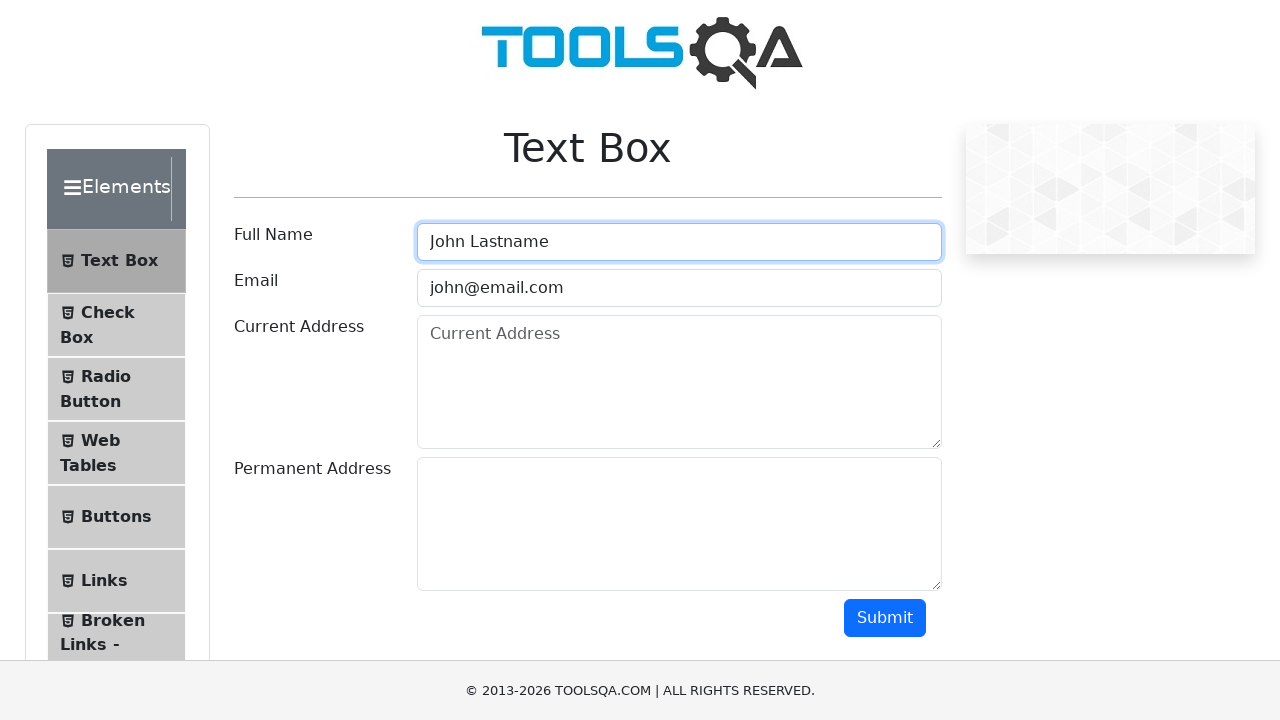

Filled current address field with 'street Alpha 1' on #currentAddress
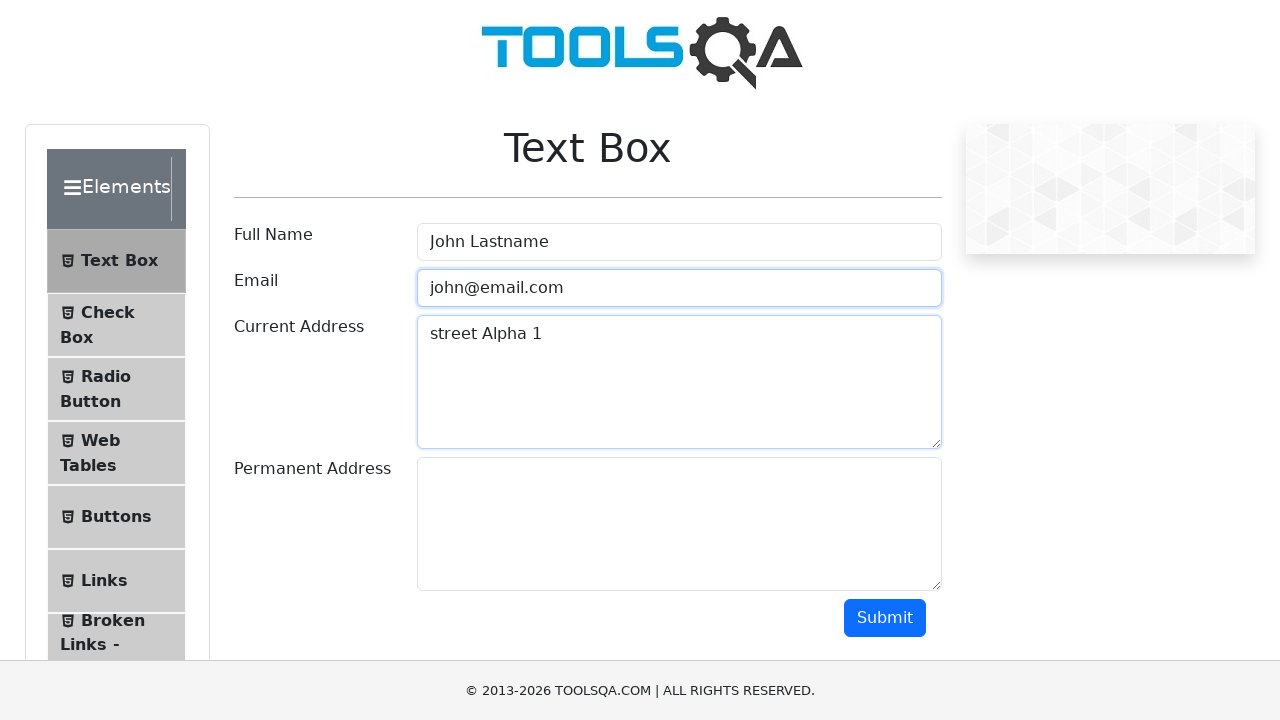

Filled permanent address field with 'street 2' on #permanentAddress
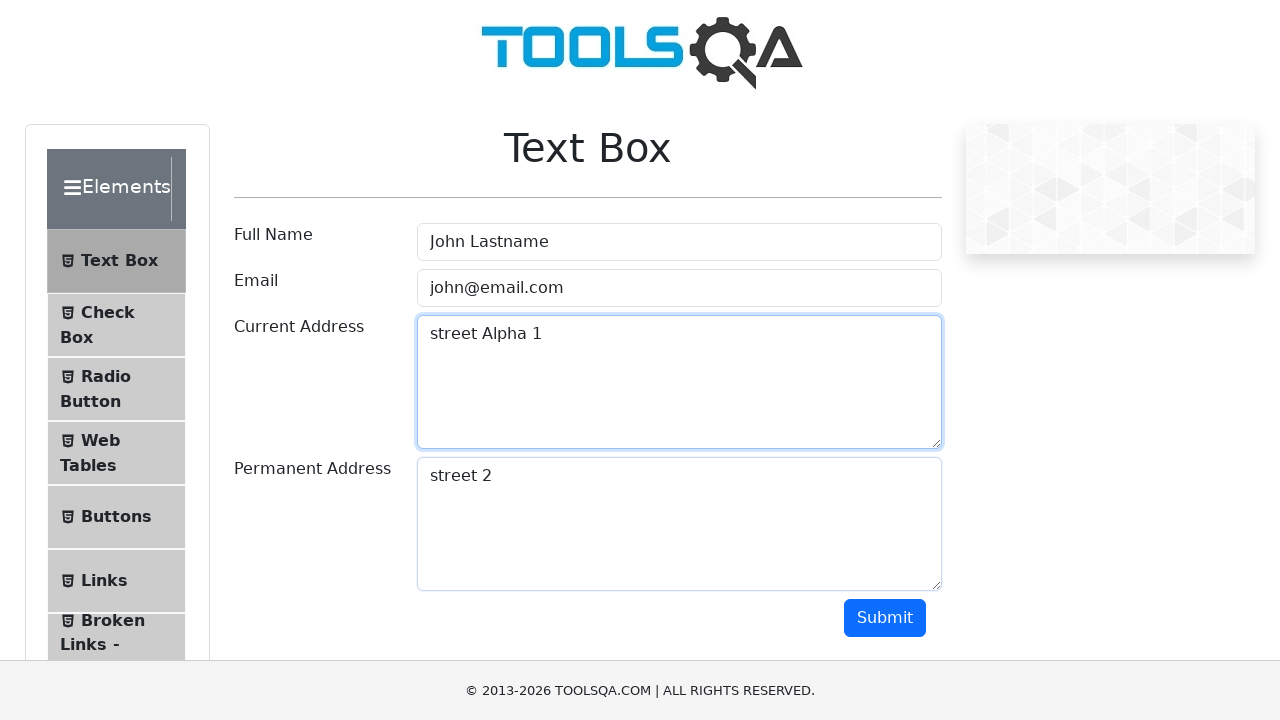

Clicked submit button at (885, 618) on #submit
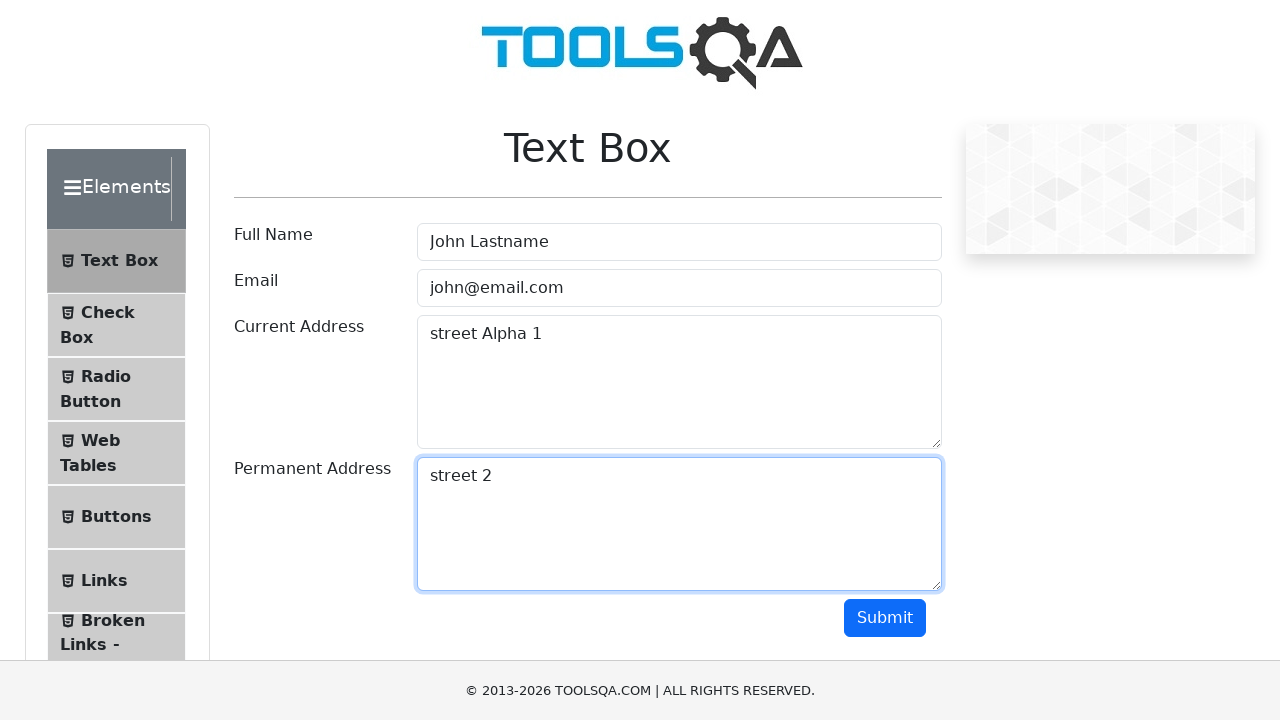

Form output appeared after submission
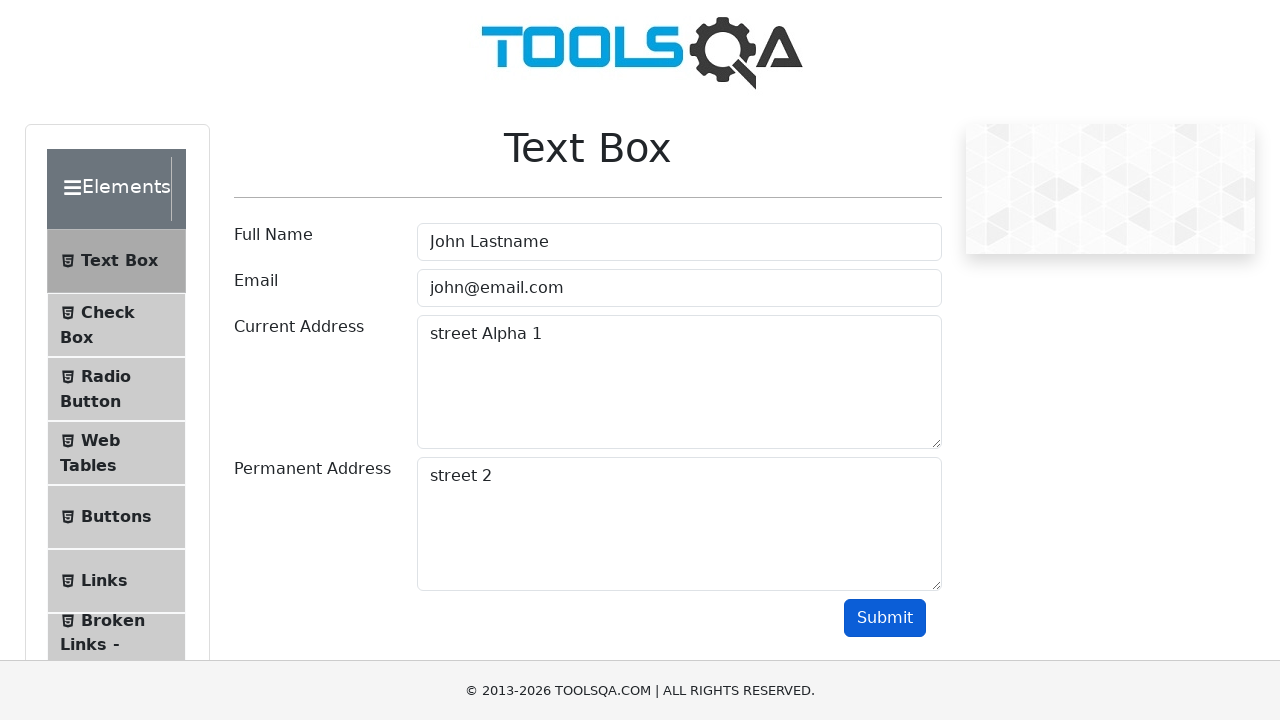

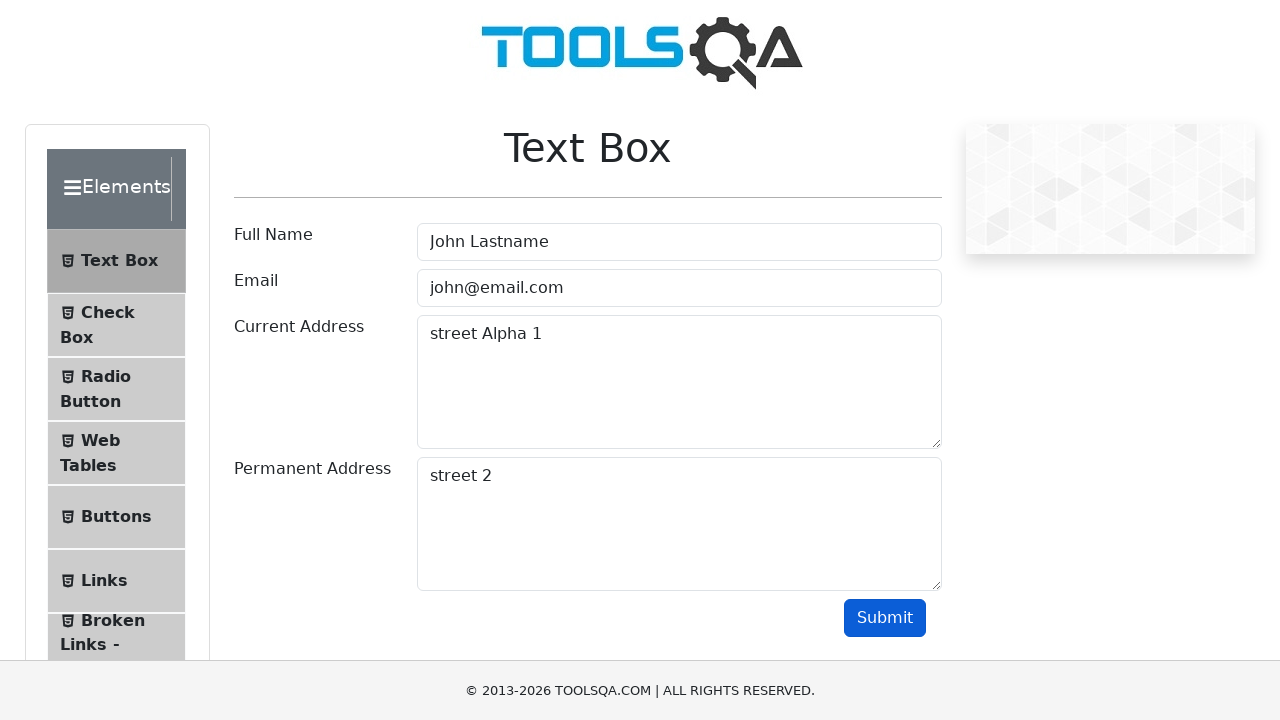